Tests a math problem solver by reading two numbers from the page, calculating their sum, and selecting the correct answer from a dropdown menu

Starting URL: http://suninjuly.github.io/selects1.html

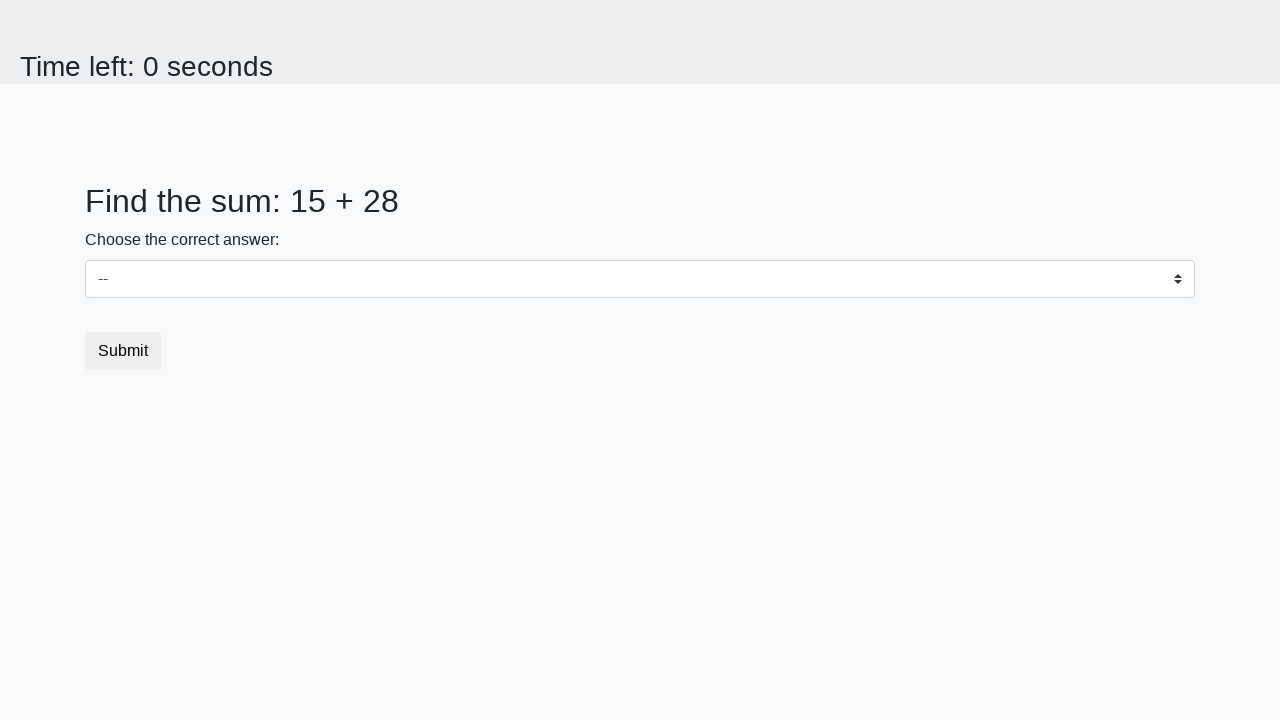

Retrieved first number from #num1 element
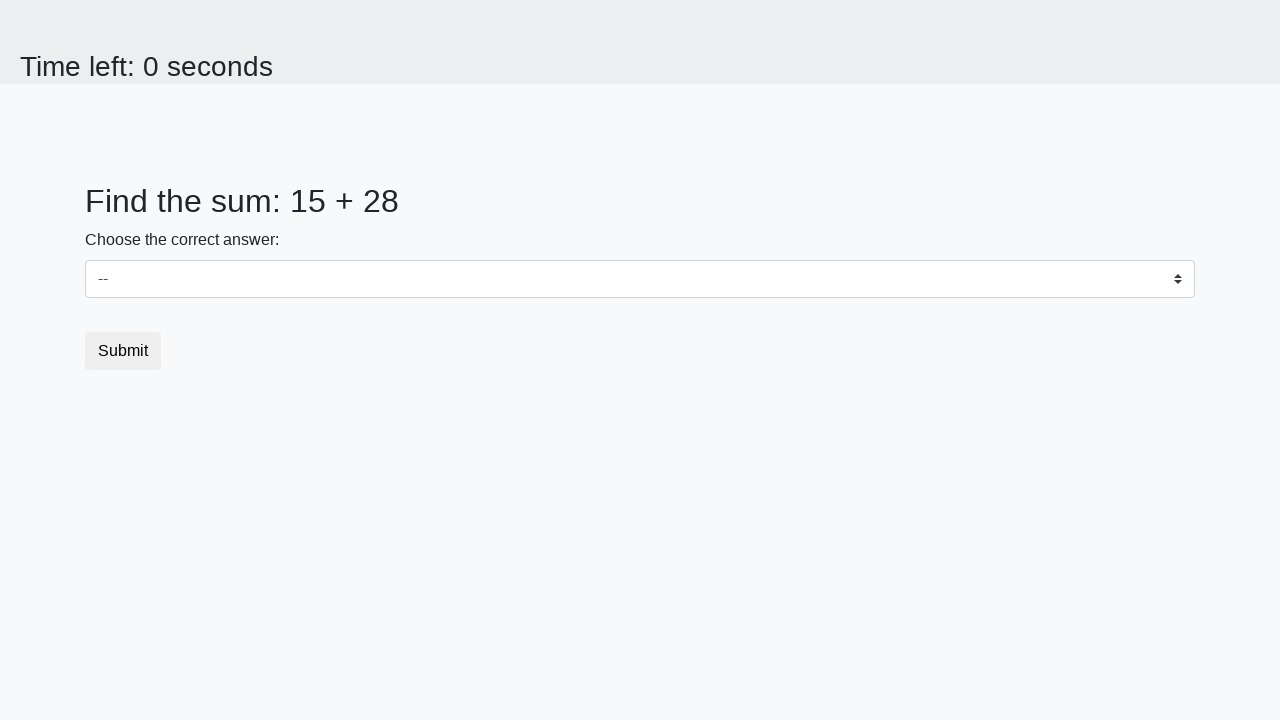

Retrieved second number from #num2 element
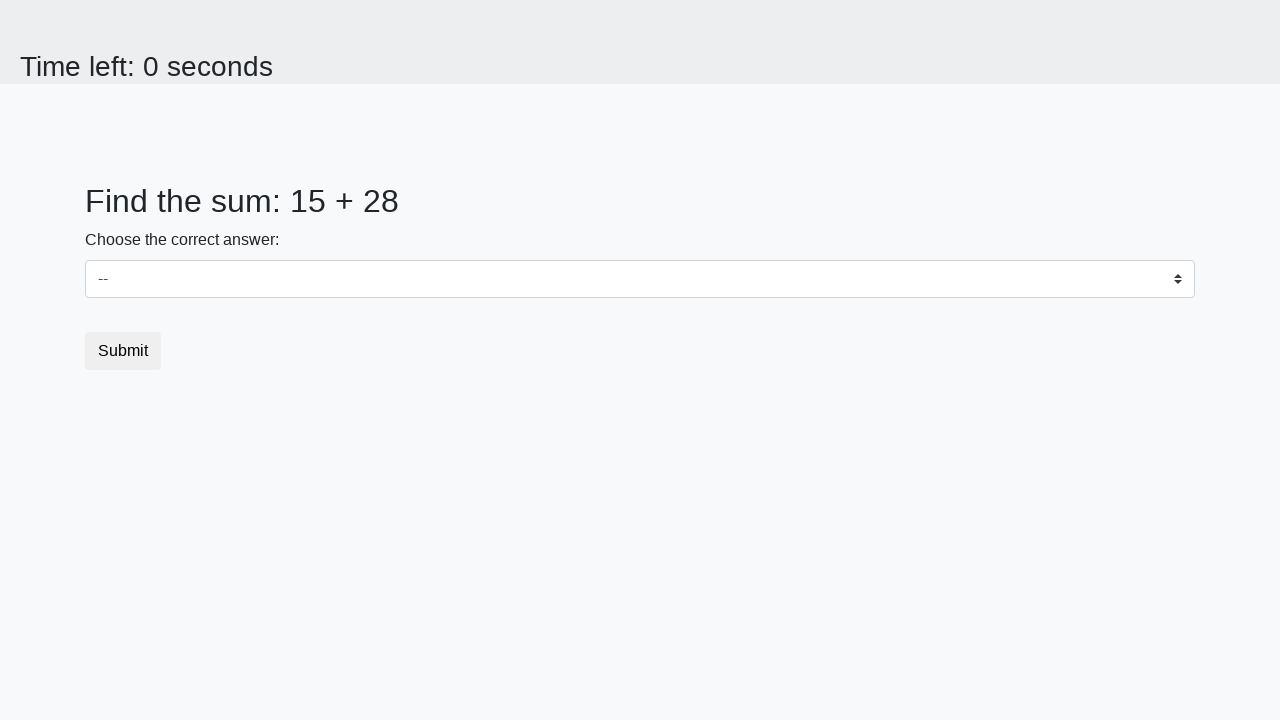

Calculated sum: 15 + 28 = 43
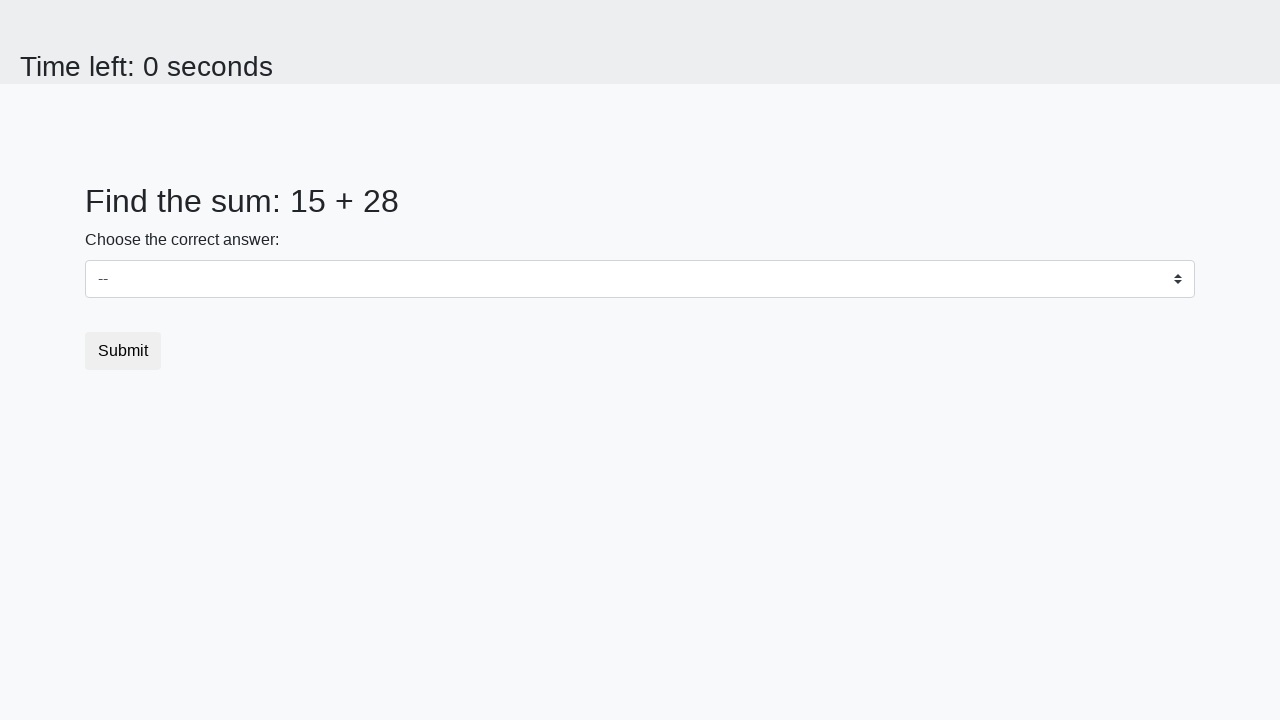

Selected answer '43' from dropdown menu on select
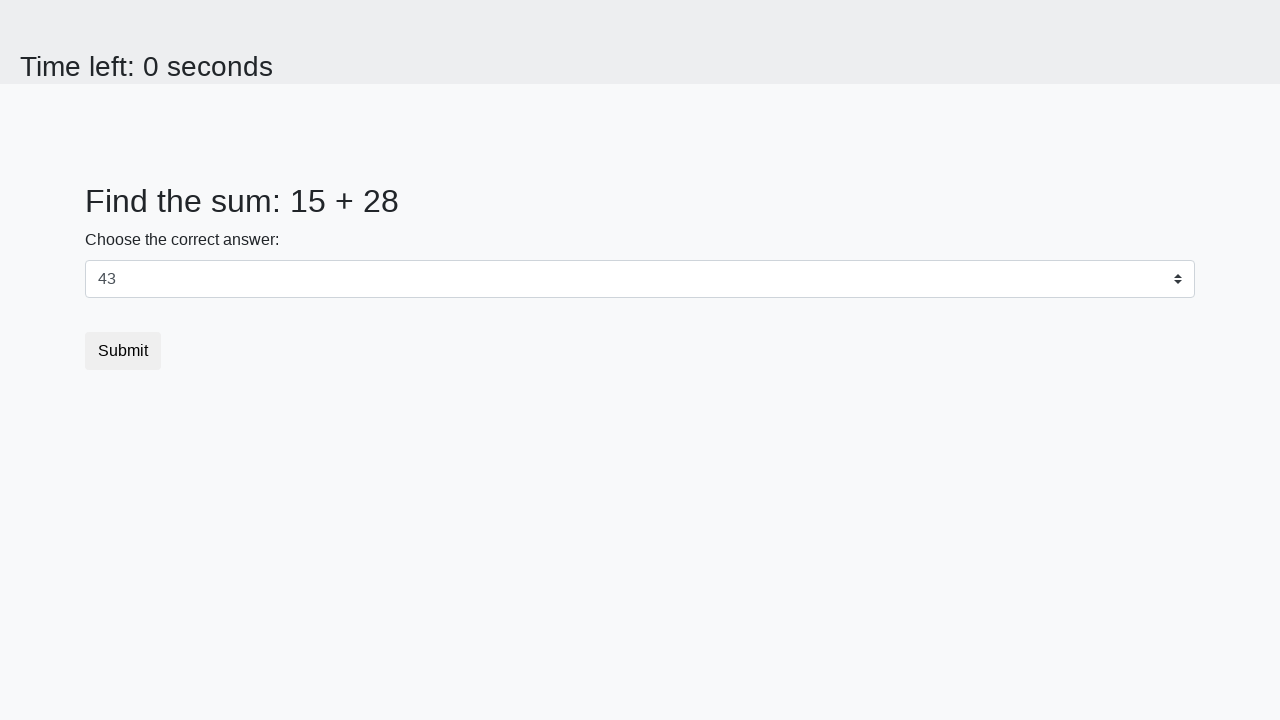

Clicked submit button to submit the form at (123, 351) on .btn
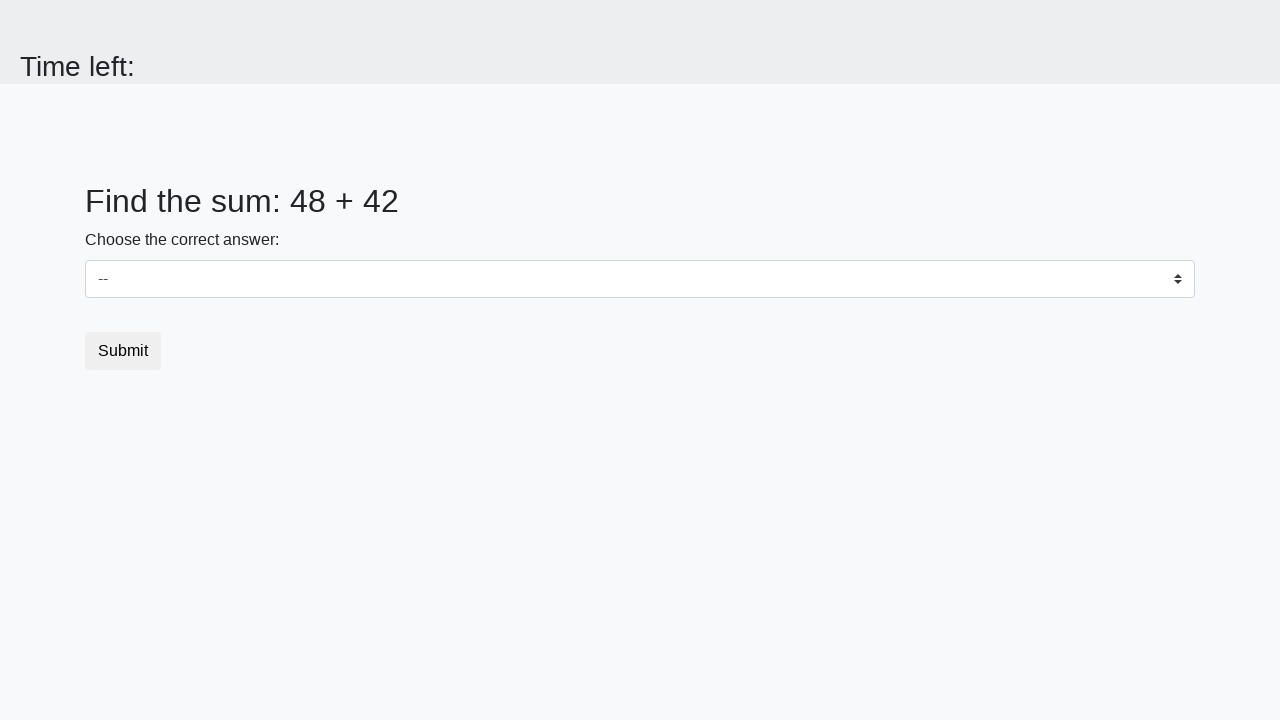

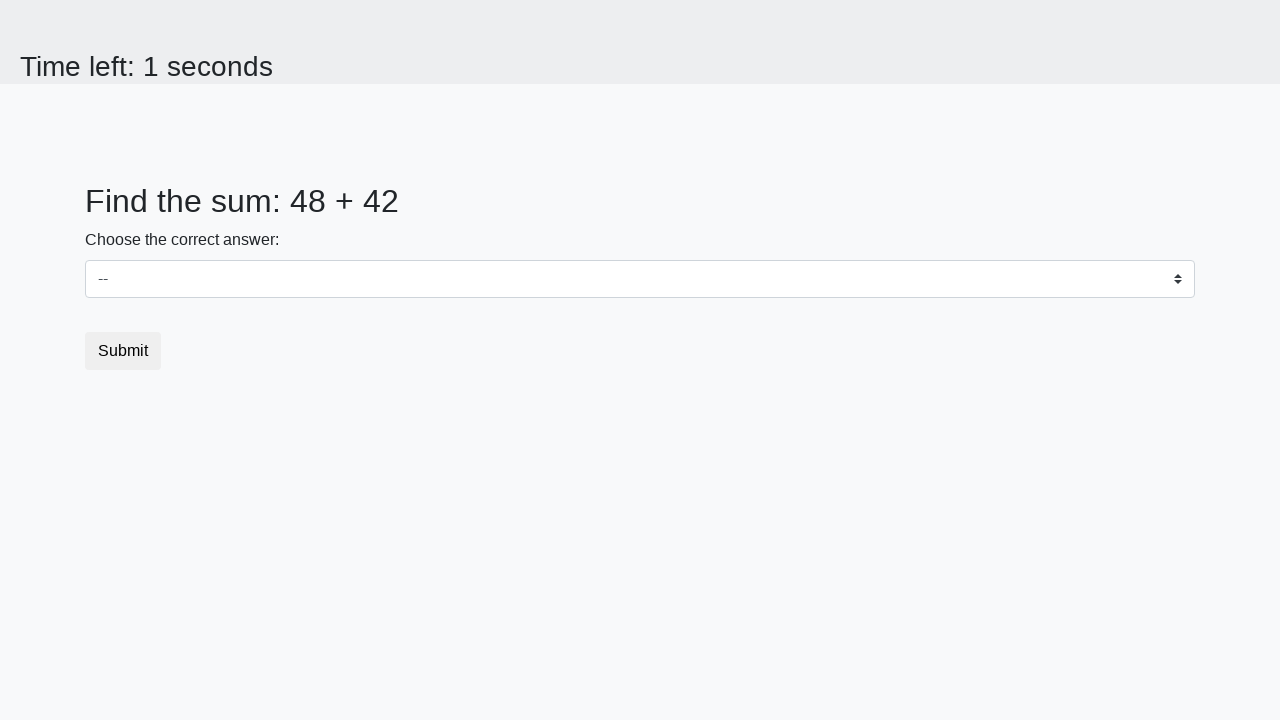